Tests modal interaction by opening a modal and clicking the close button

Starting URL: https://formy-project.herokuapp.com/modal

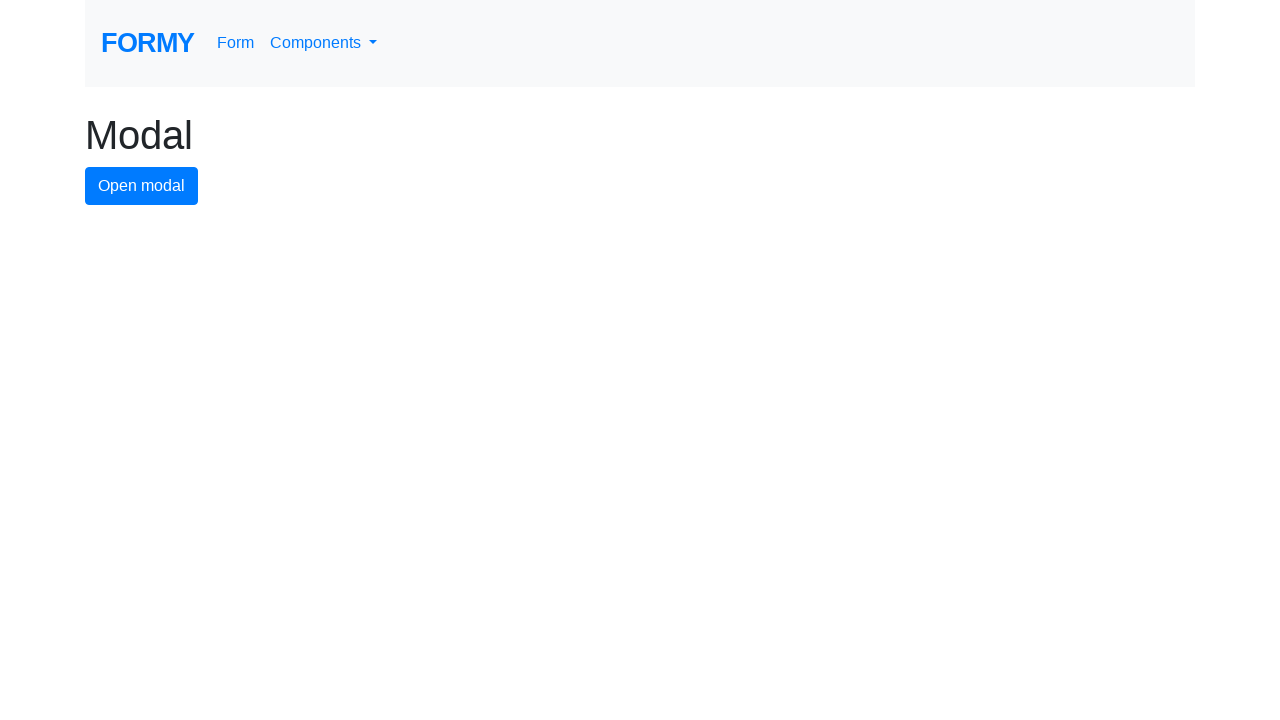

Clicked button to open modal at (142, 186) on #modal-button
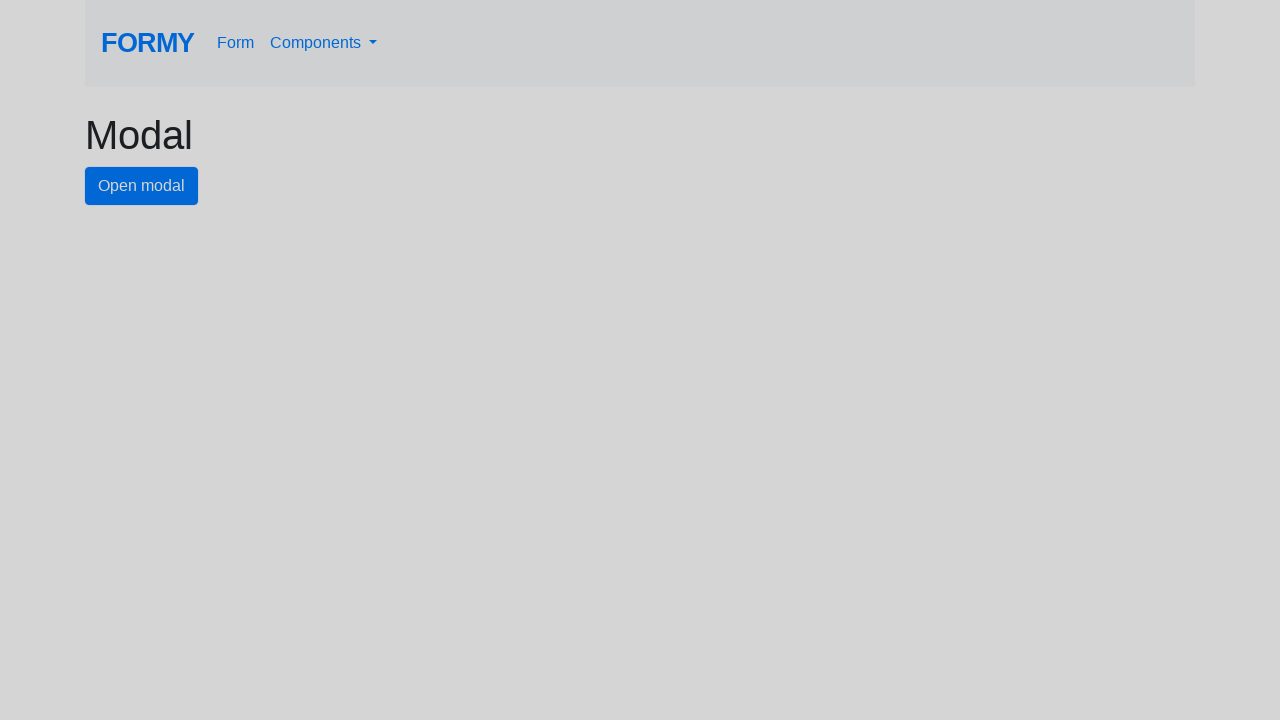

Modal appeared and close button loaded
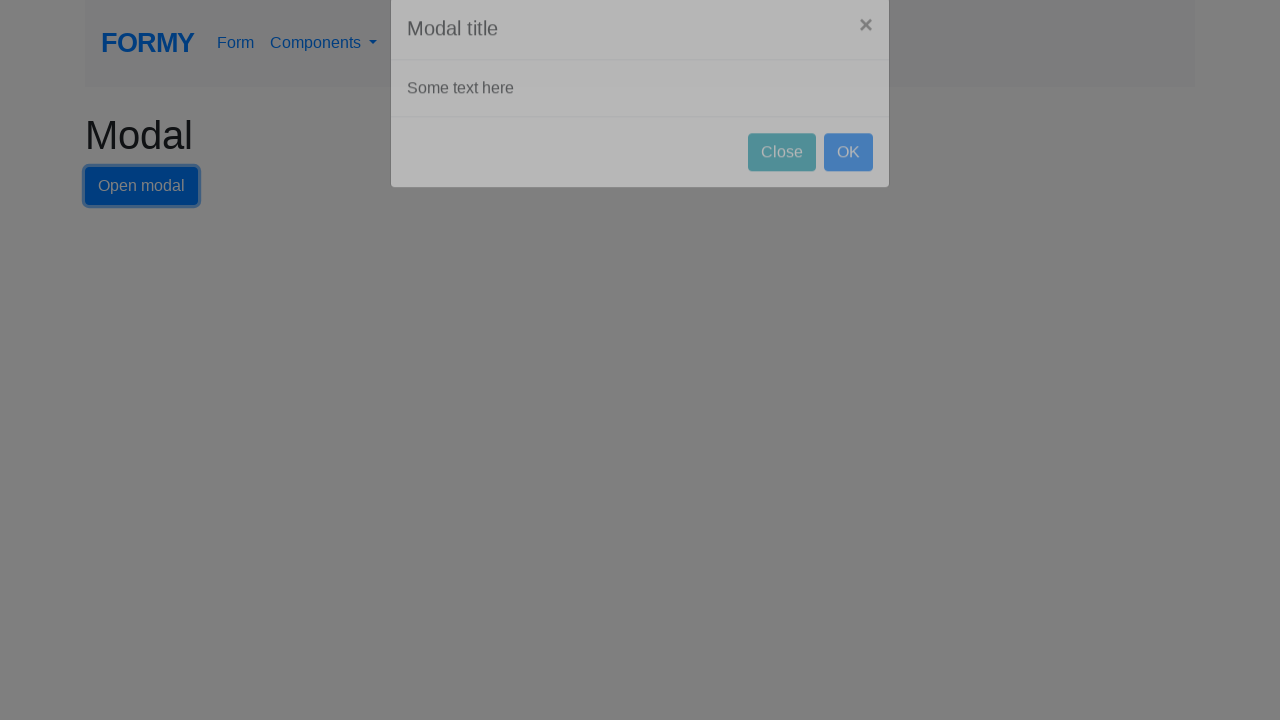

Clicked close button to dismiss modal at (782, 184) on #close-button
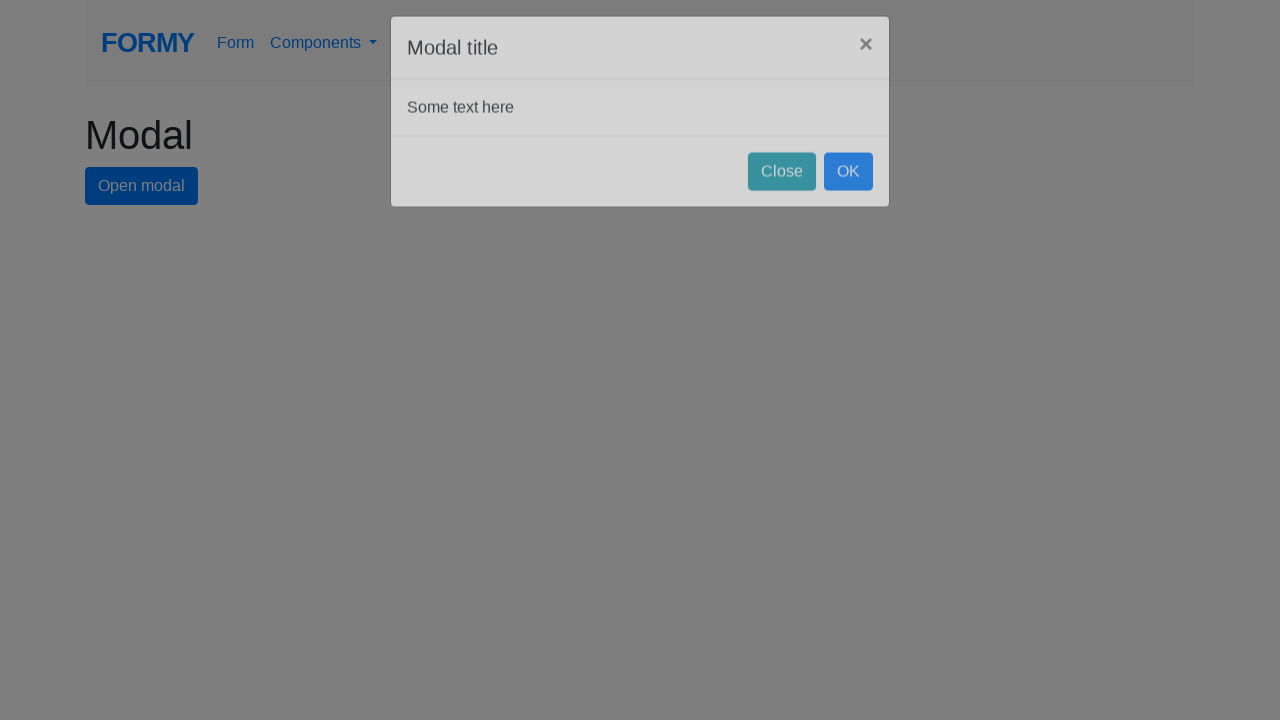

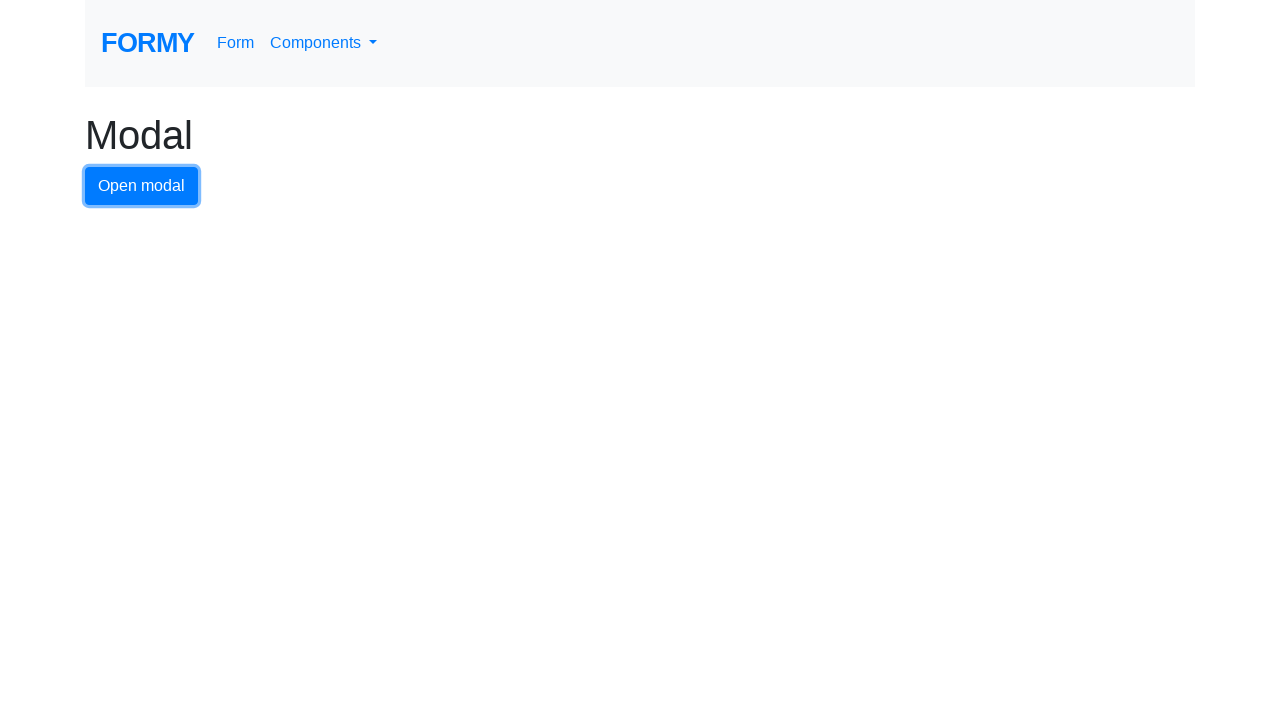